Tests form filling functionality by entering personal information (first name, last name, city, country) into a form and submitting it by clicking the submit button.

Starting URL: http://suninjuly.github.io/simple_form_find_task.html

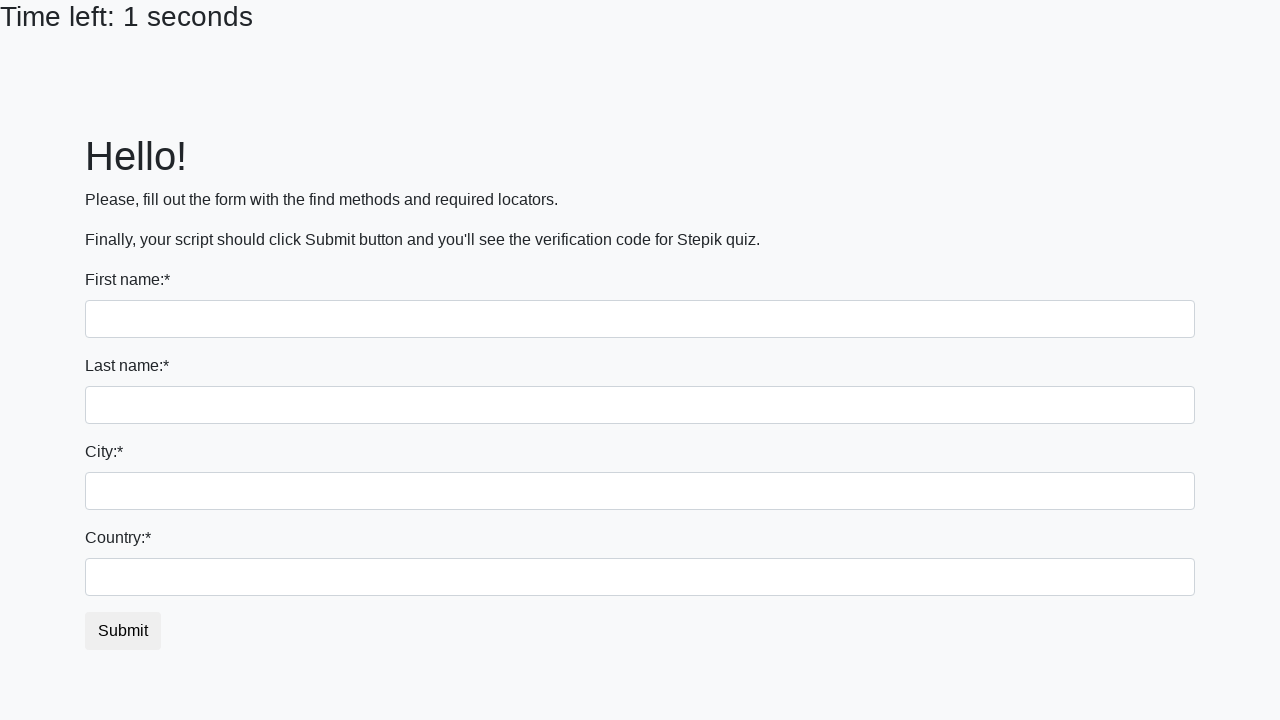

Filled first name field with 'Ilya' on input[name='first_name']
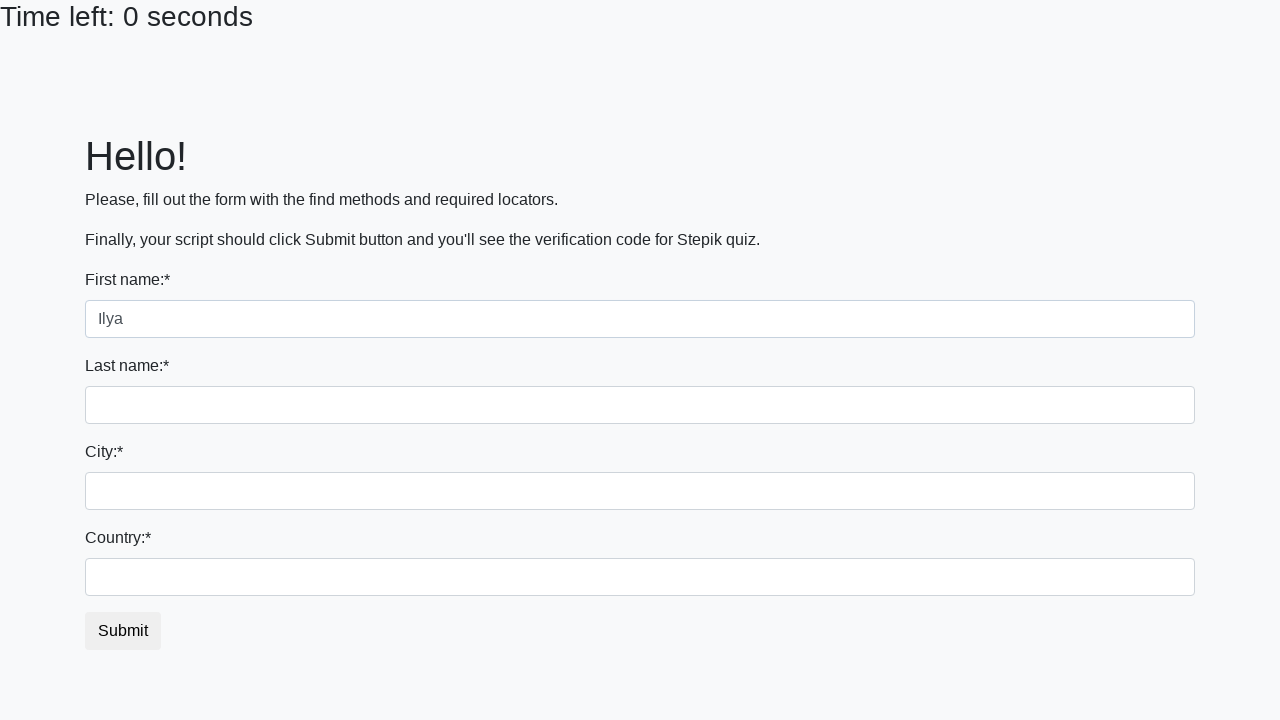

Filled last name field with 'Ikonnikov' on input[name='last_name']
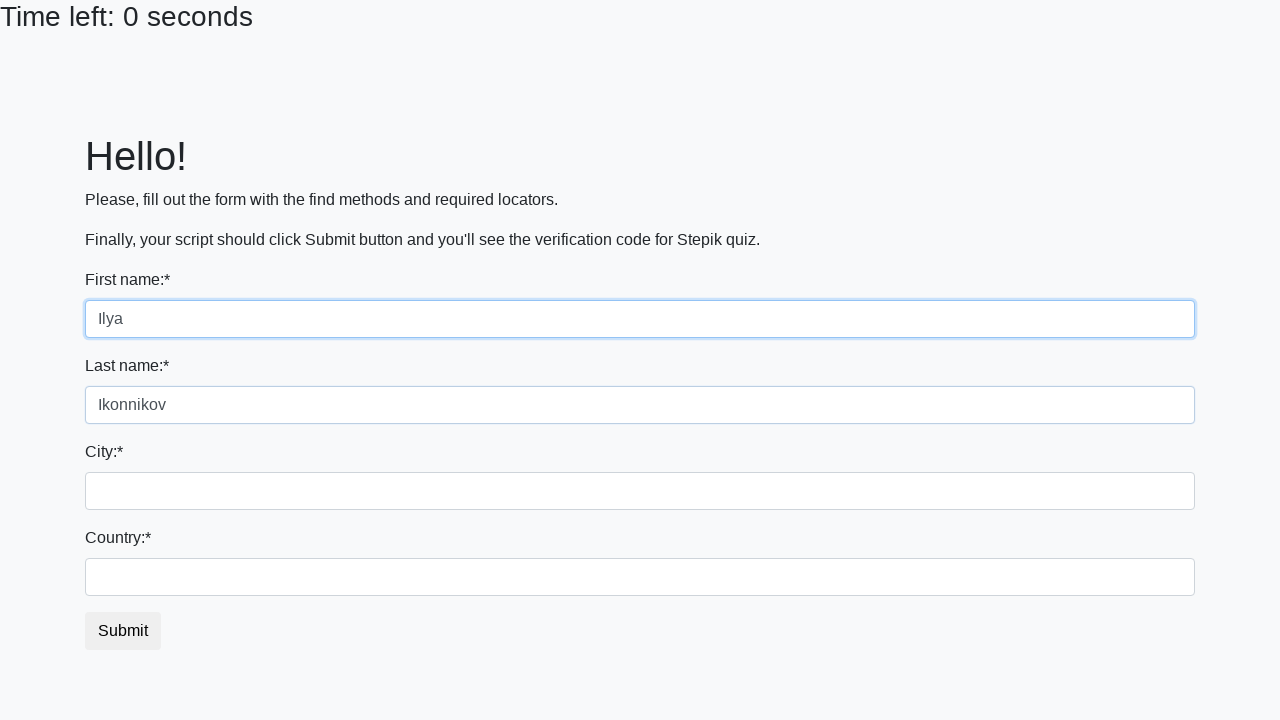

Filled city field with 'Kyiv' on .city
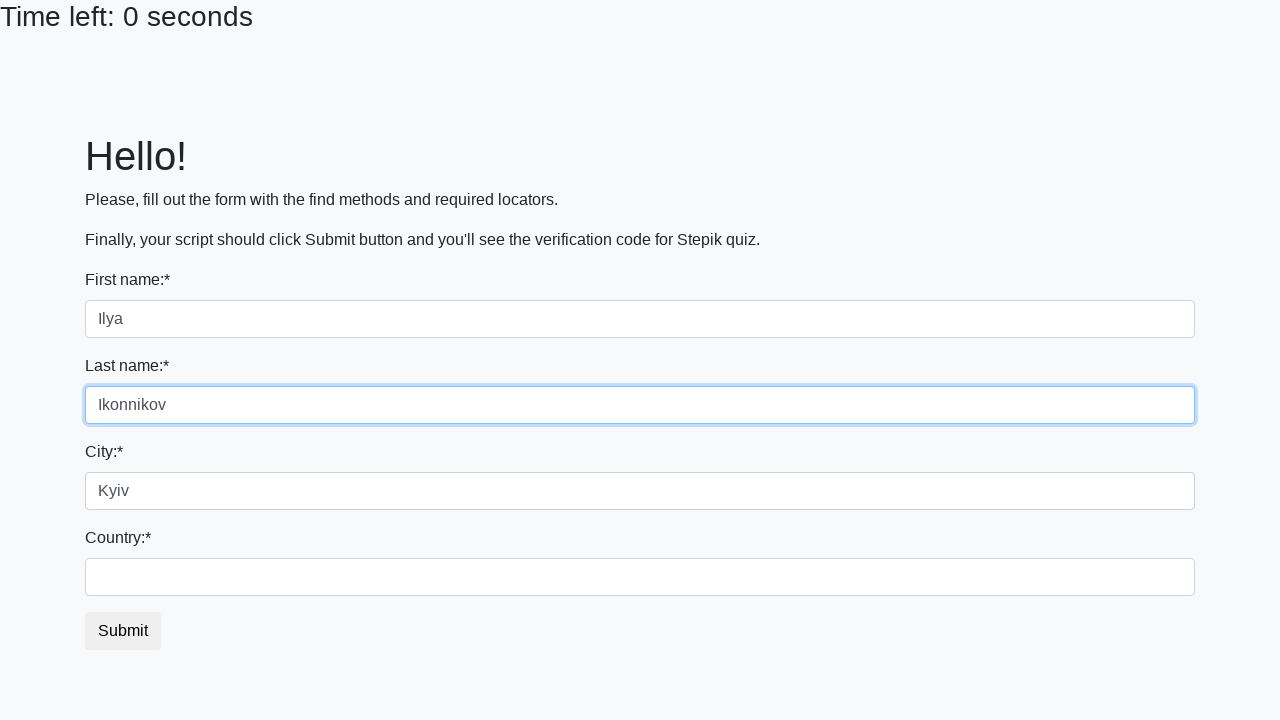

Filled country field with 'Ukraine' on #country
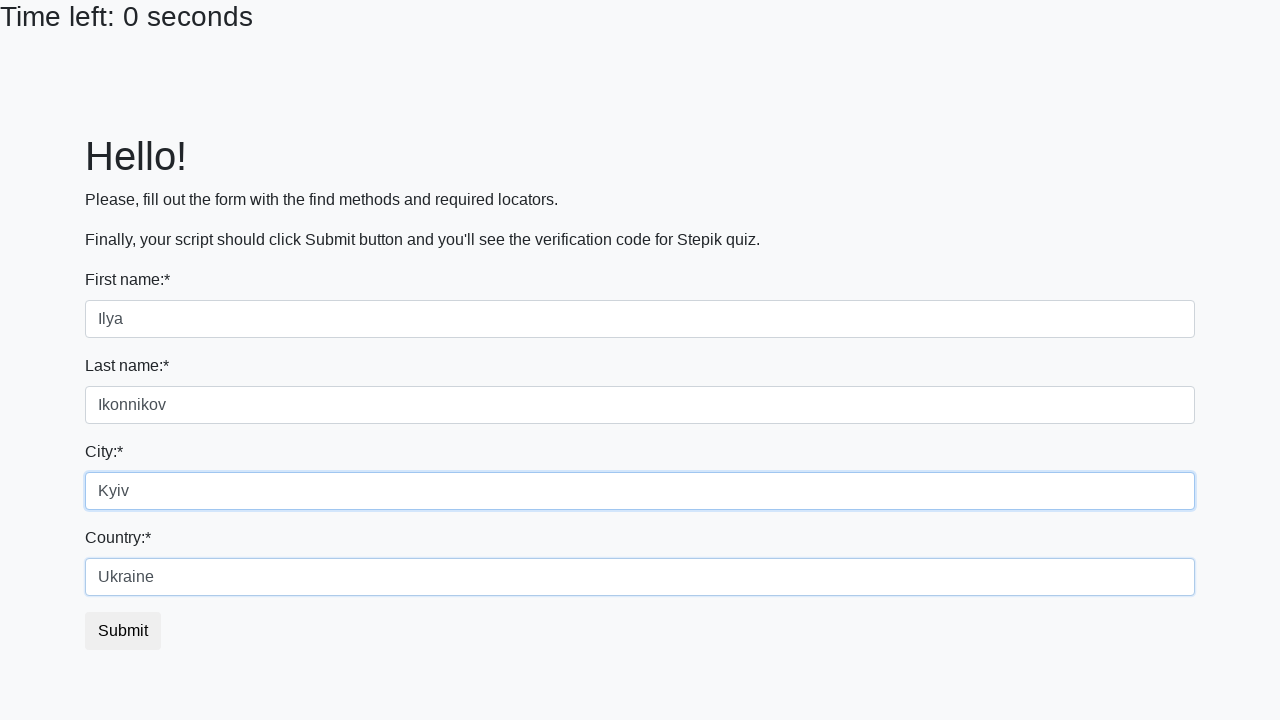

Clicked submit button to submit form at (123, 631) on button.btn
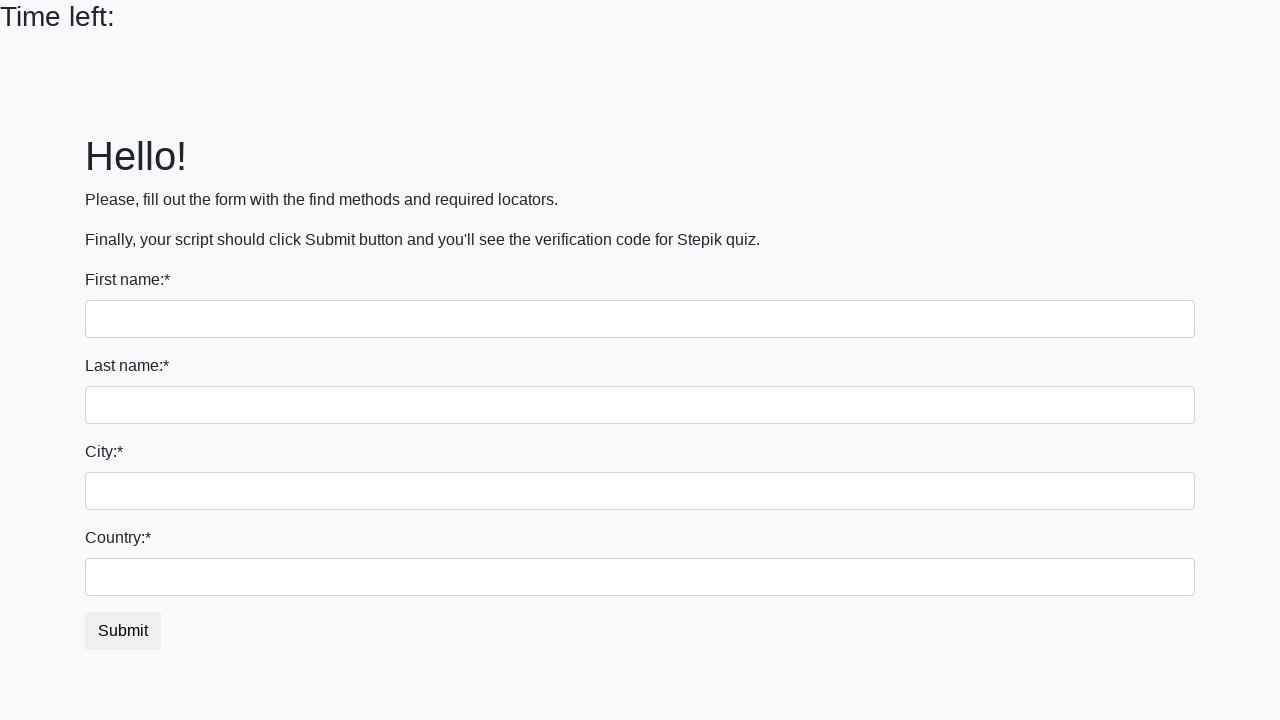

Waited for form submission to complete
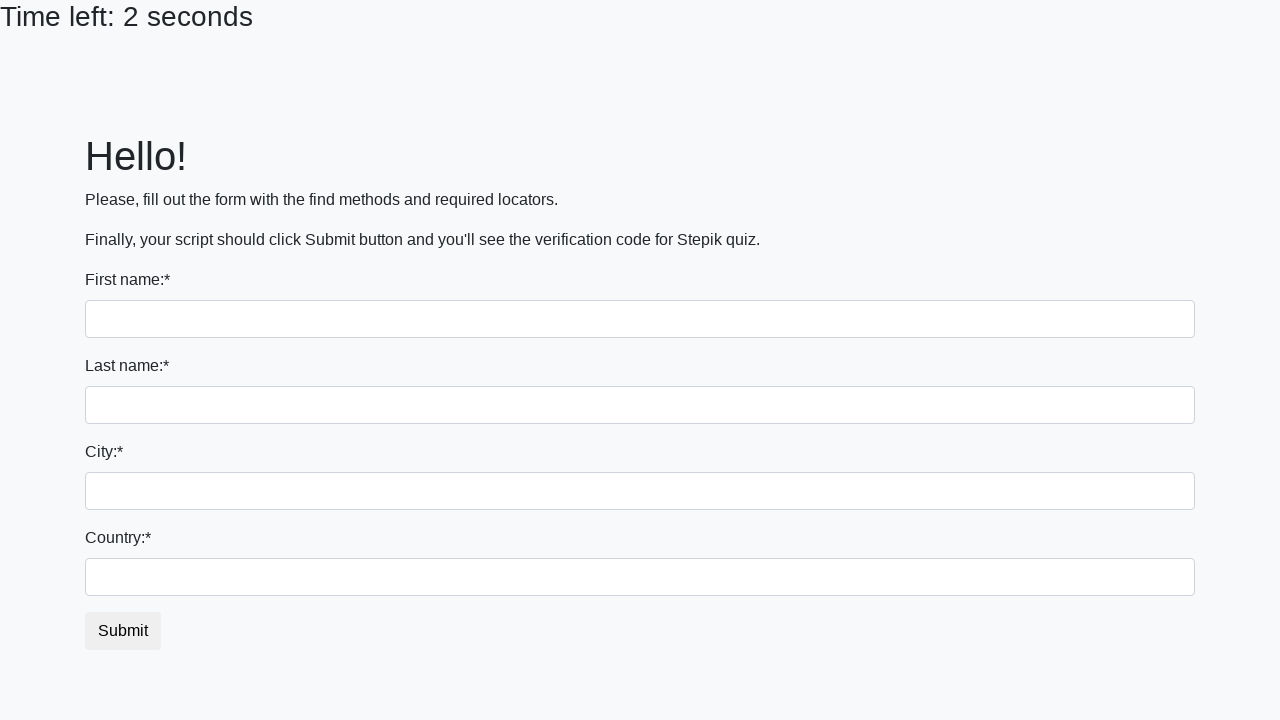

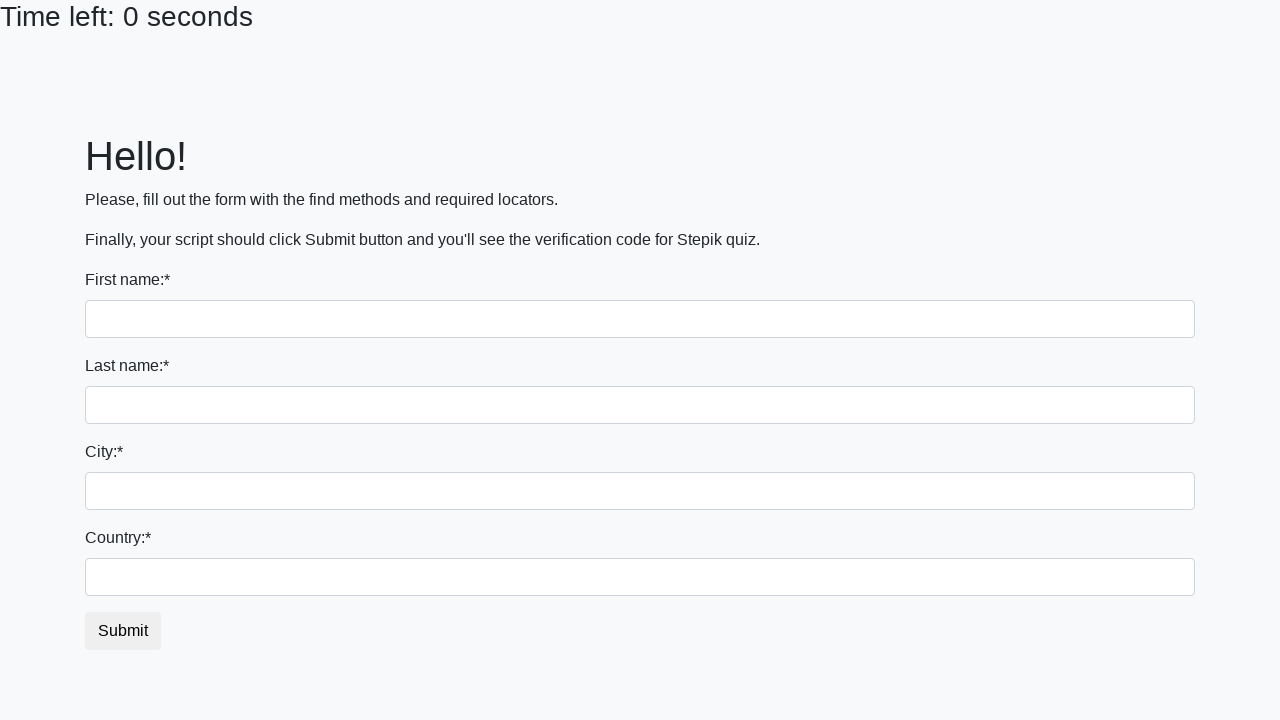